Tests filling a text field and clicking a button on the test automation practice blog

Starting URL: https://testautomationpractice.blogspot.com/

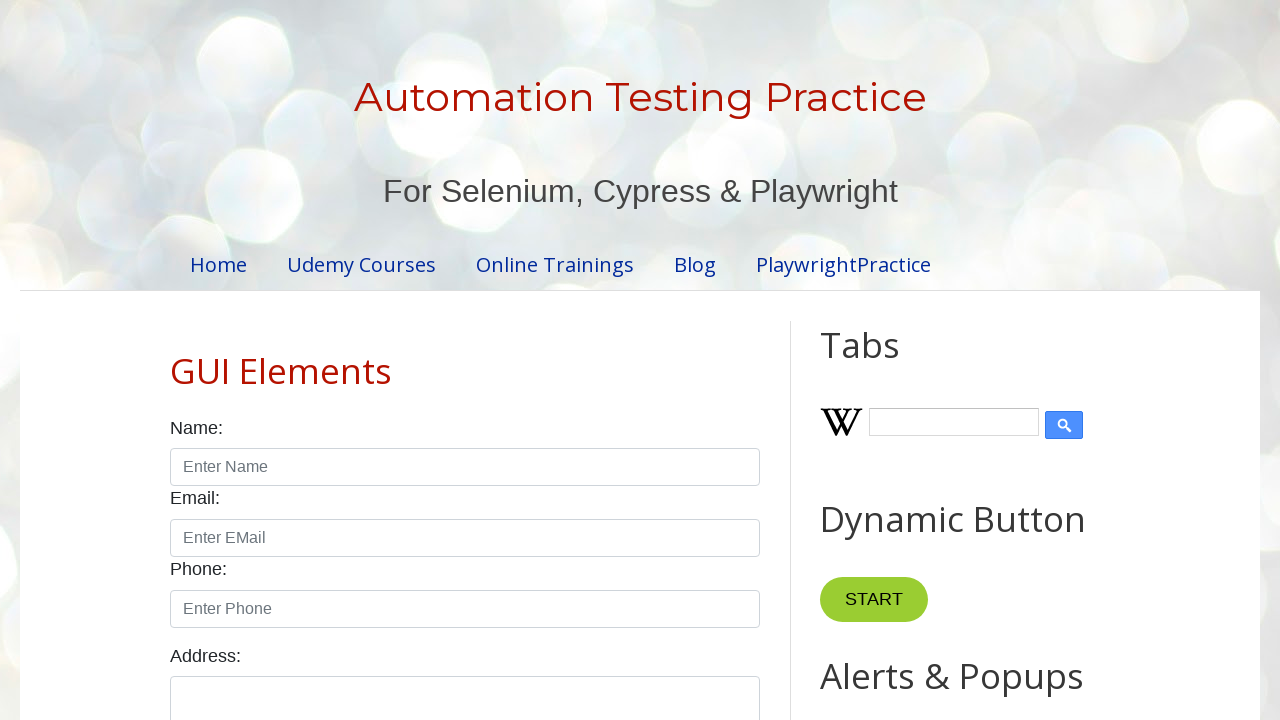

Filled name text field with 'Florida' on #name
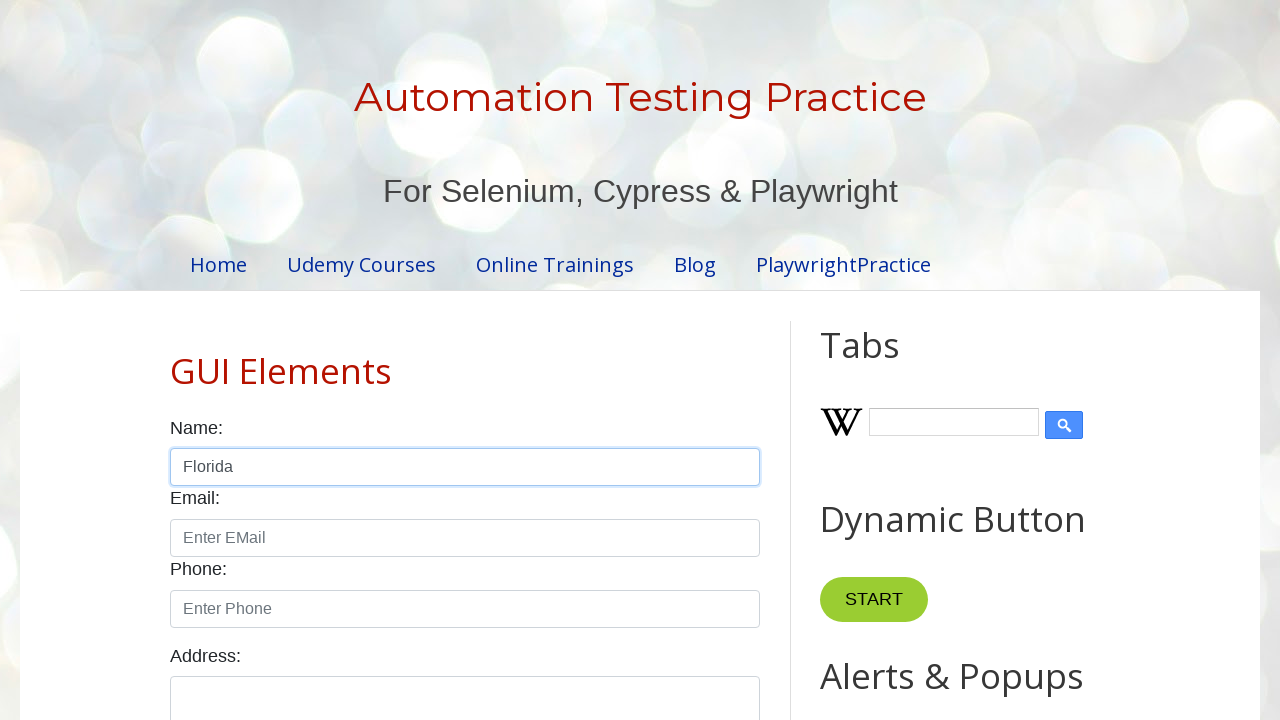

Clicked New Tab button at (880, 361) on internal:role=button[name="New Tab"i]
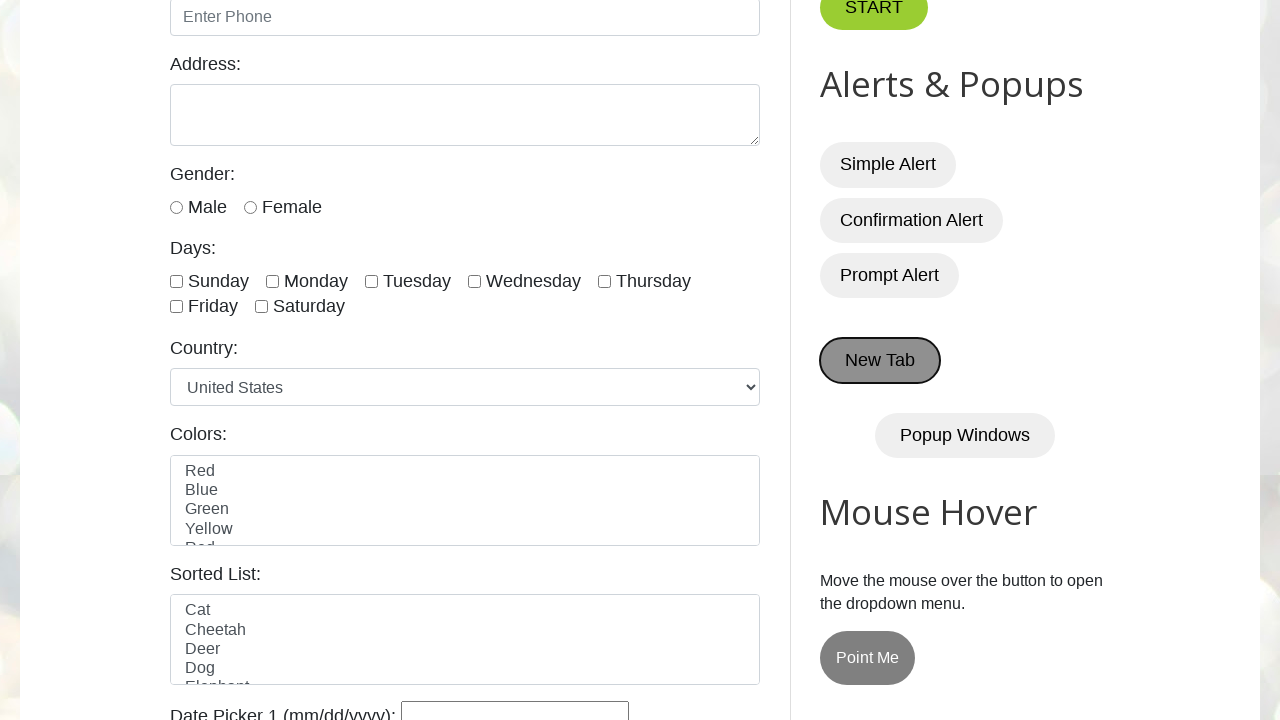

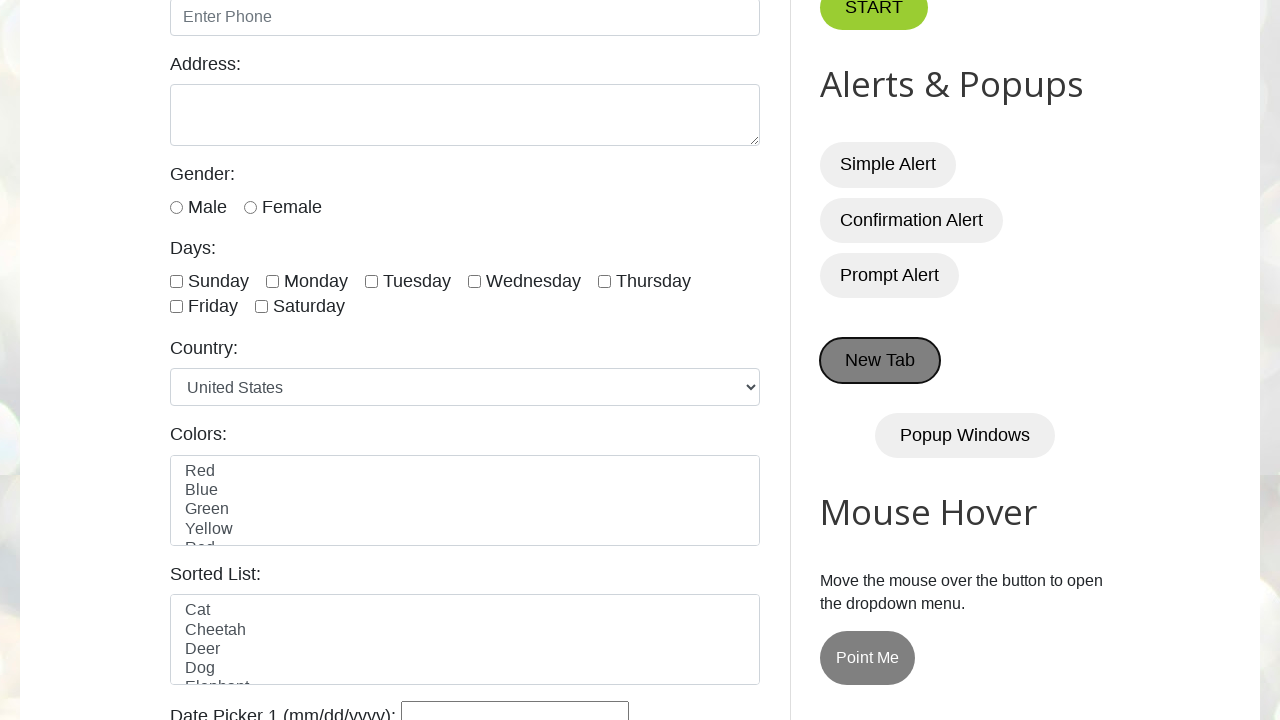